Tests handling a simple JavaScript alert by clicking a button to trigger it, reading the alert text, and accepting it.

Starting URL: https://v1.training-support.net/selenium/javascript-alerts

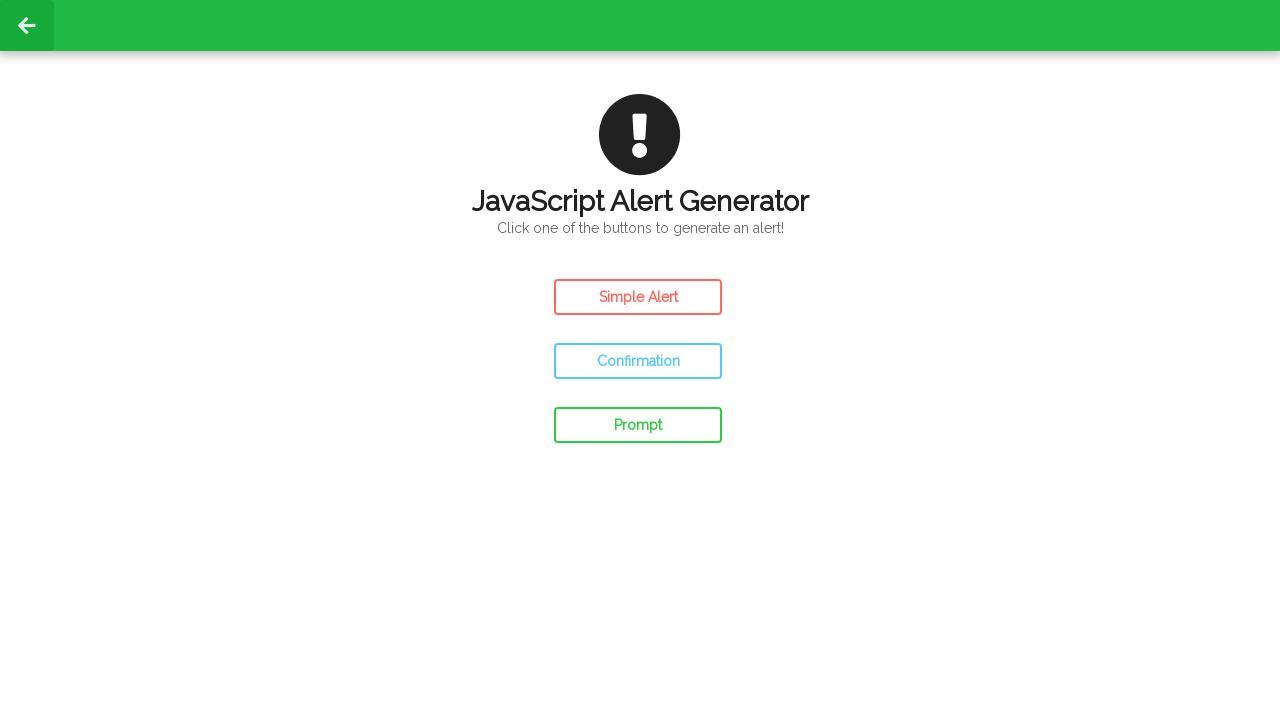

Clicked the Simple Alert button at (638, 297) on #simple
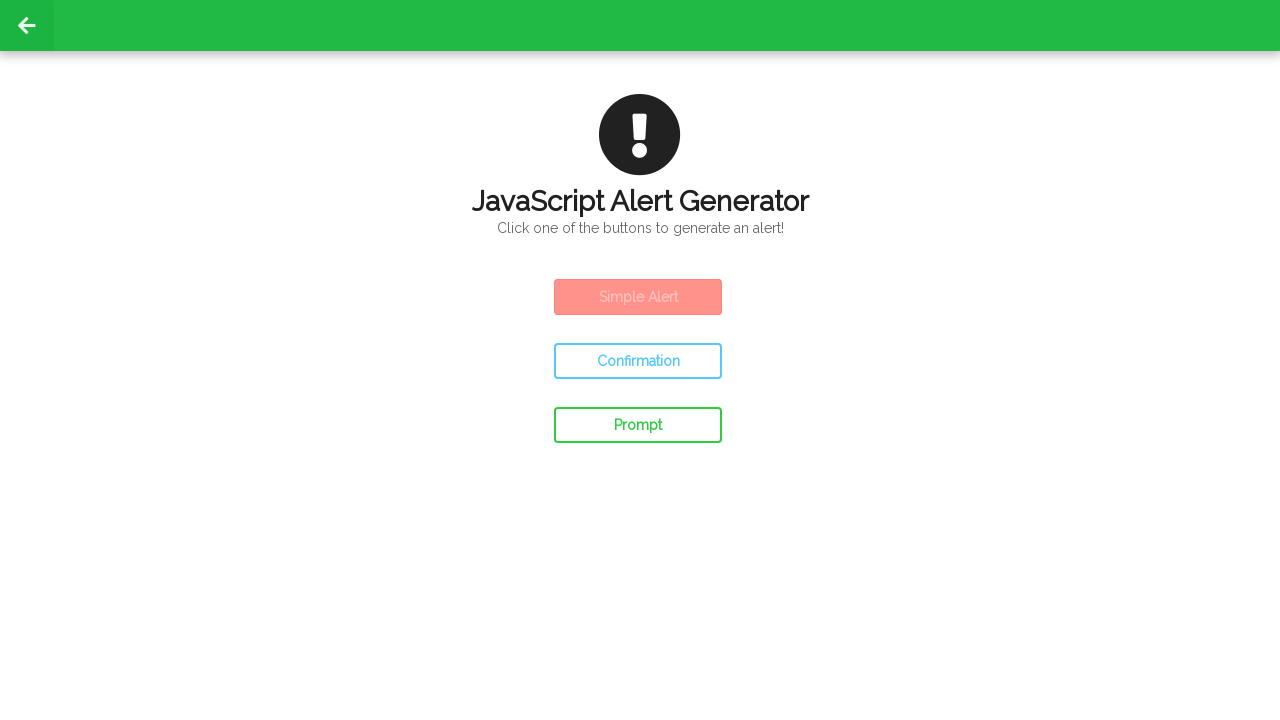

Set up dialog handler to accept alert
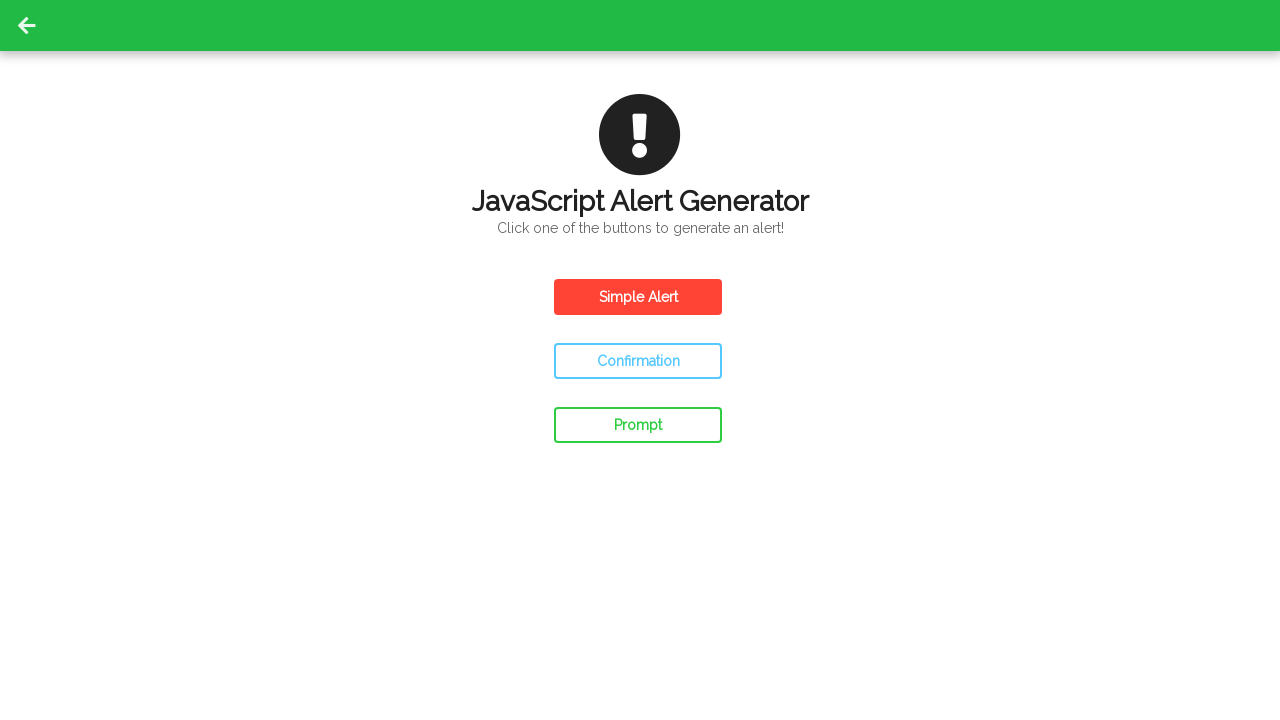

Waited for alert to be handled
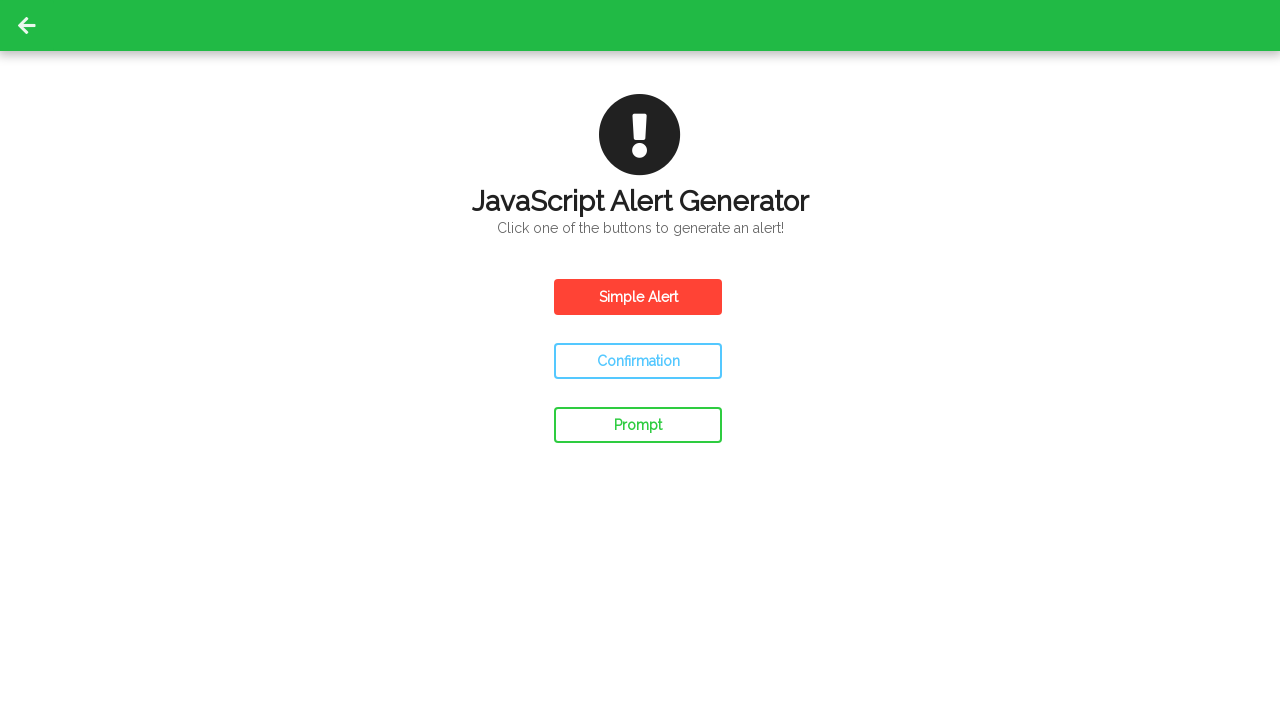

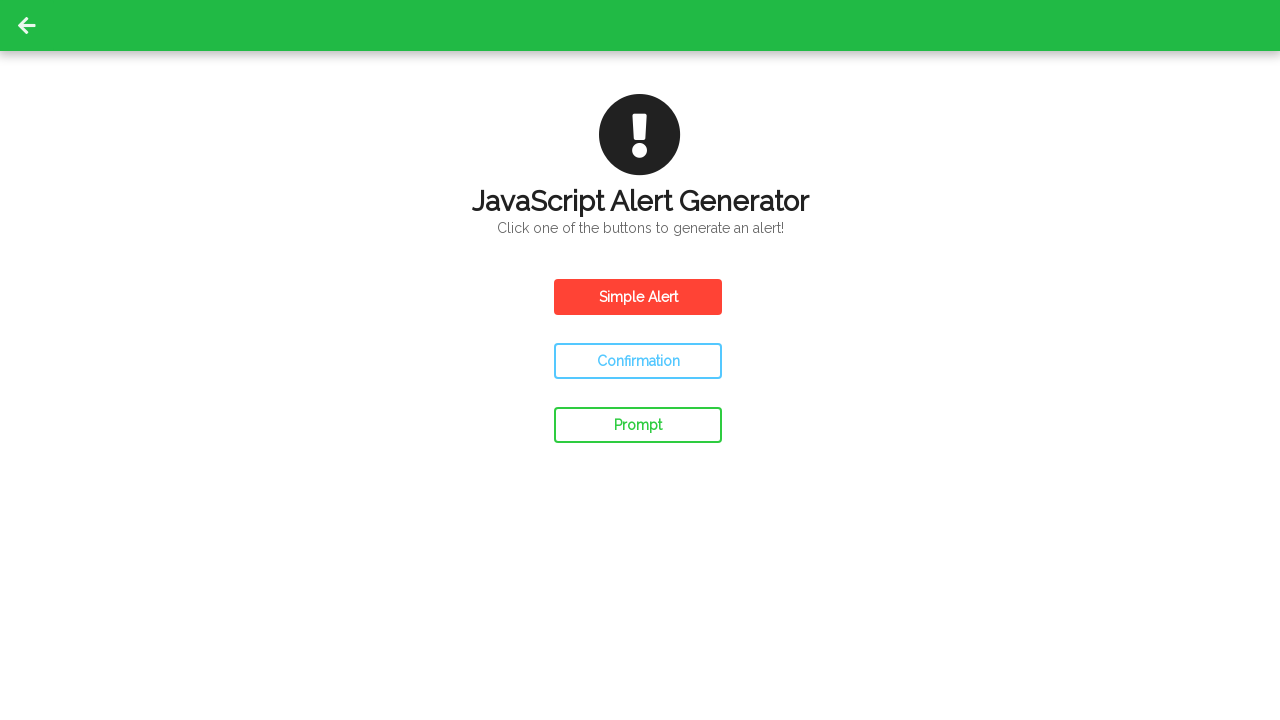